Tests dropdown selection functionality by selecting different options using various methods (visible text, value, and index)

Starting URL: https://www.globalsqa.com/demo-site/select-dropdown-menu/

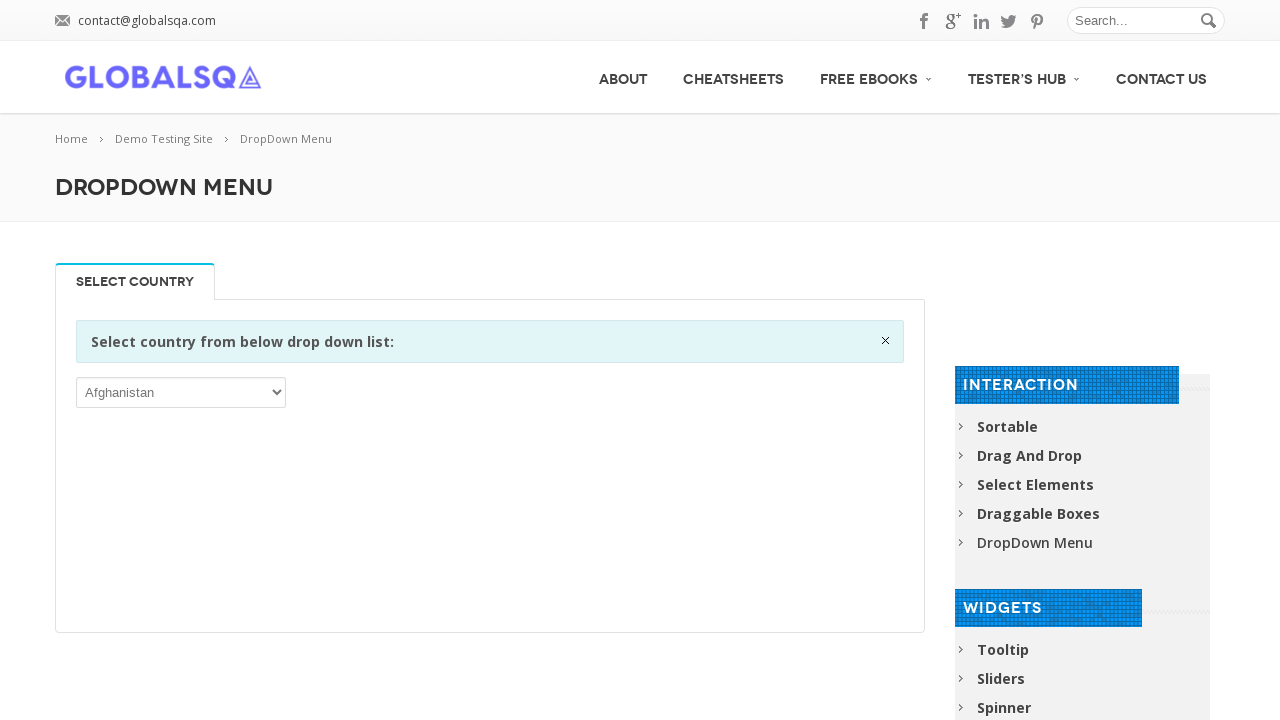

Located dropdown element
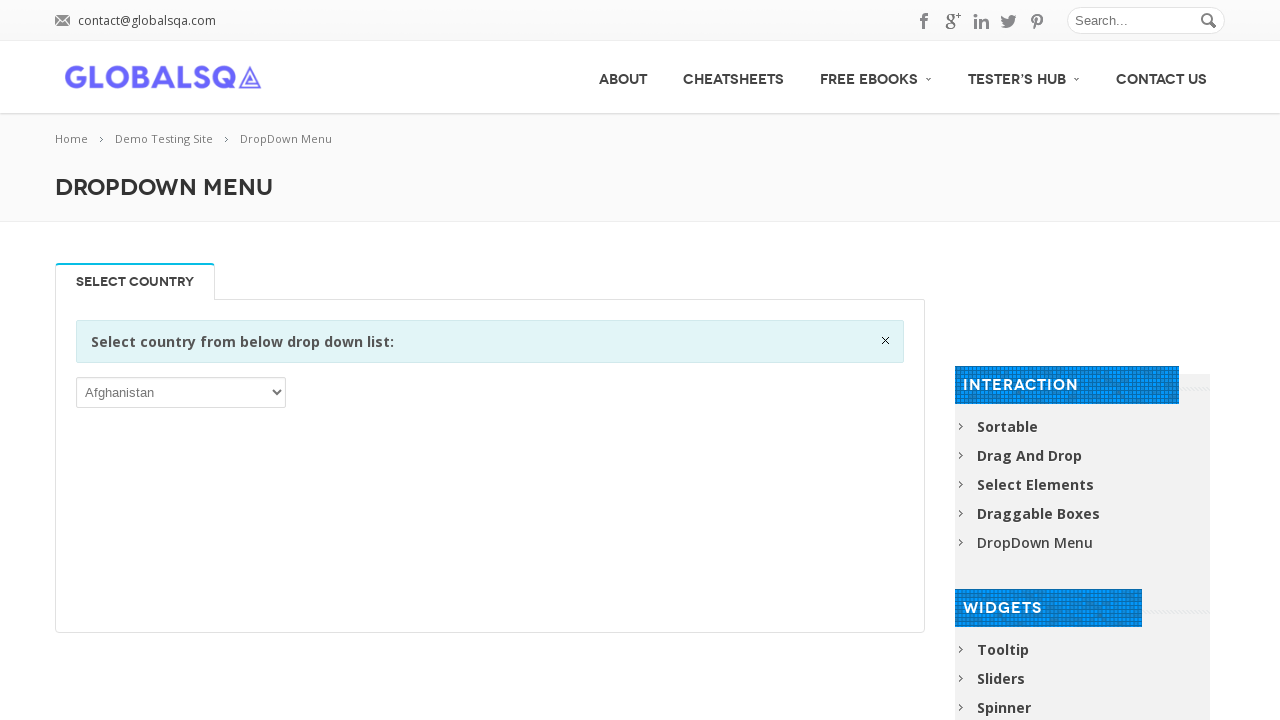

Selected 'India' from dropdown by visible text on xpath=//div[@class='single_tab_div resp-tab-content resp-tab-content-active']//p
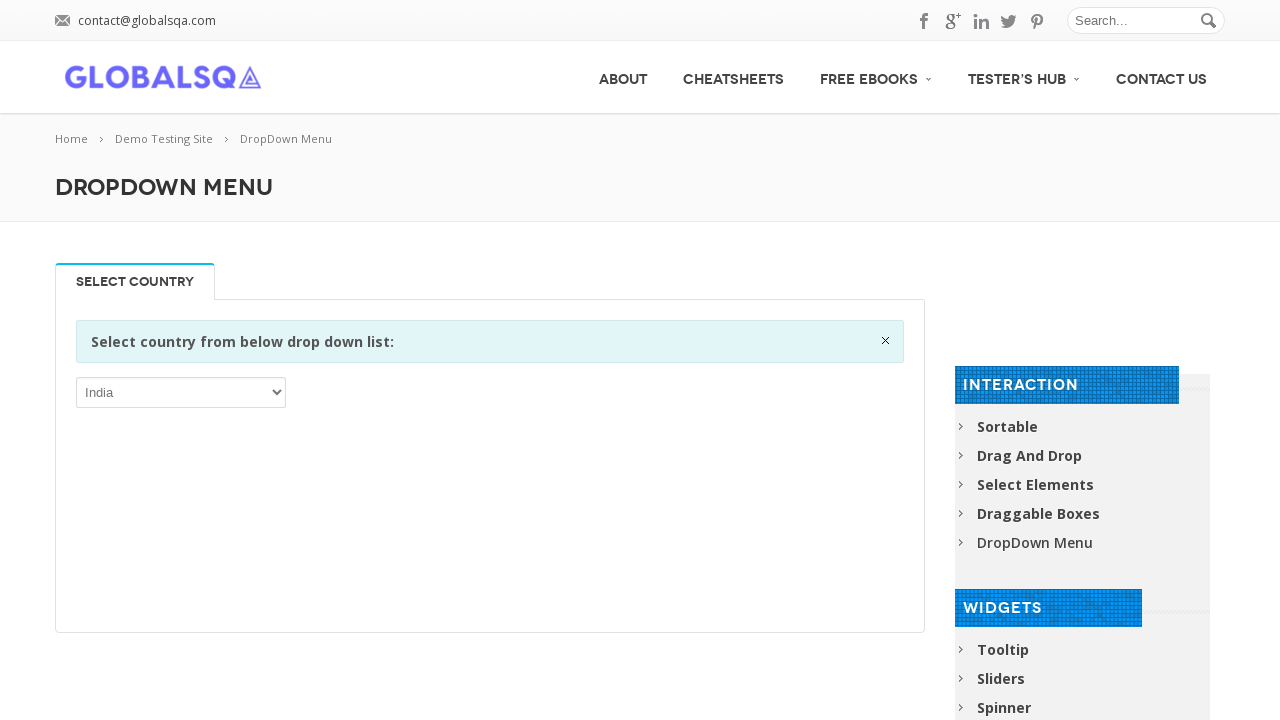

Selected dropdown option by value 'MEX' on xpath=//div[@class='single_tab_div resp-tab-content resp-tab-content-active']//p
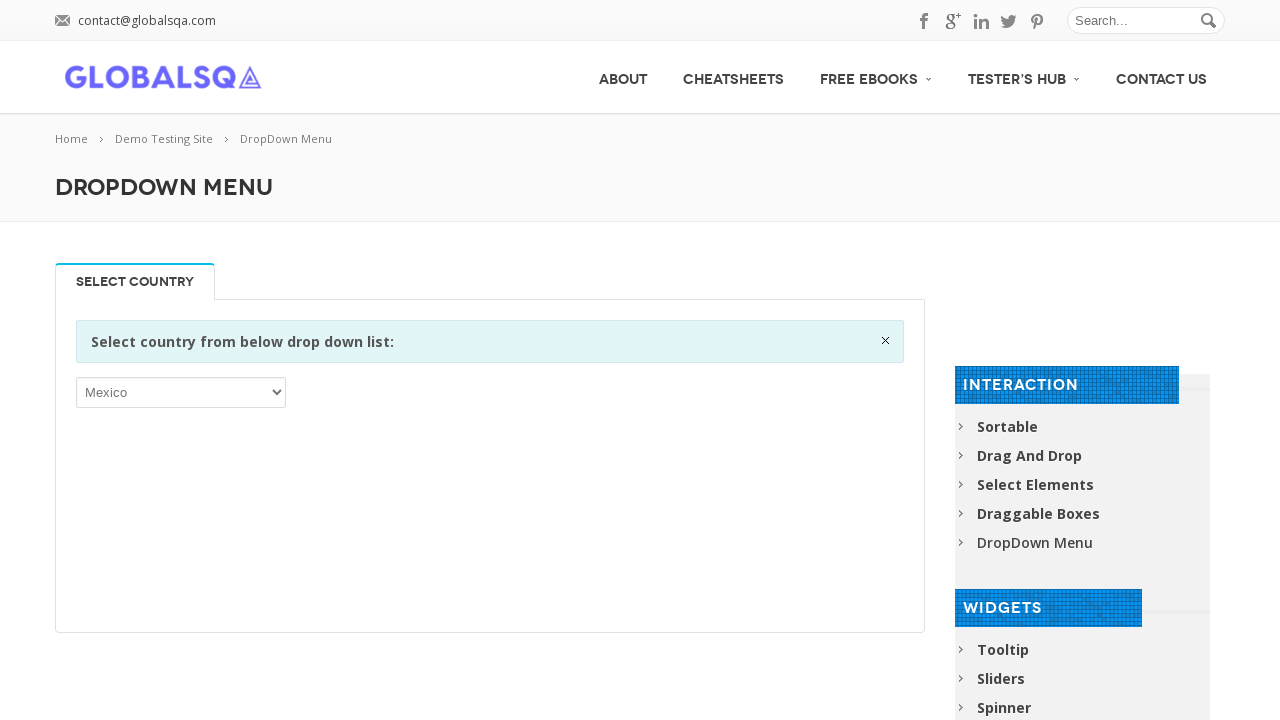

Selected dropdown option at index 3 on xpath=//div[@class='single_tab_div resp-tab-content resp-tab-content-active']//p
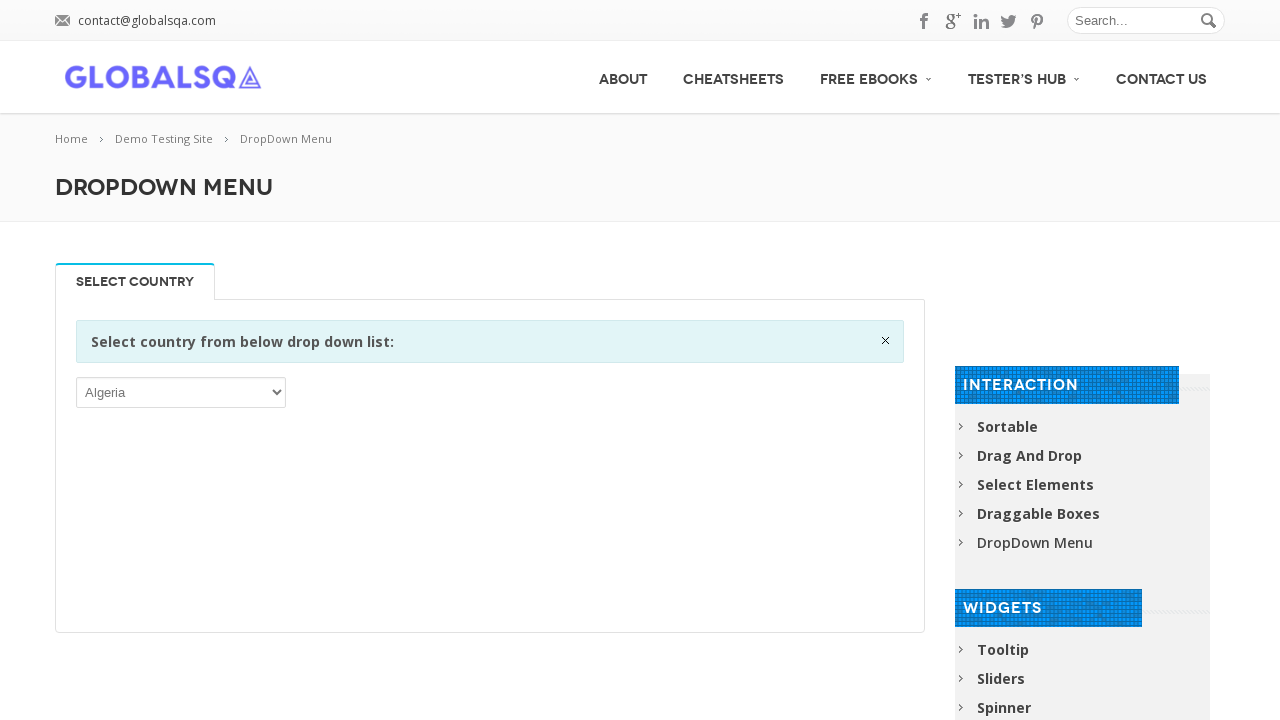

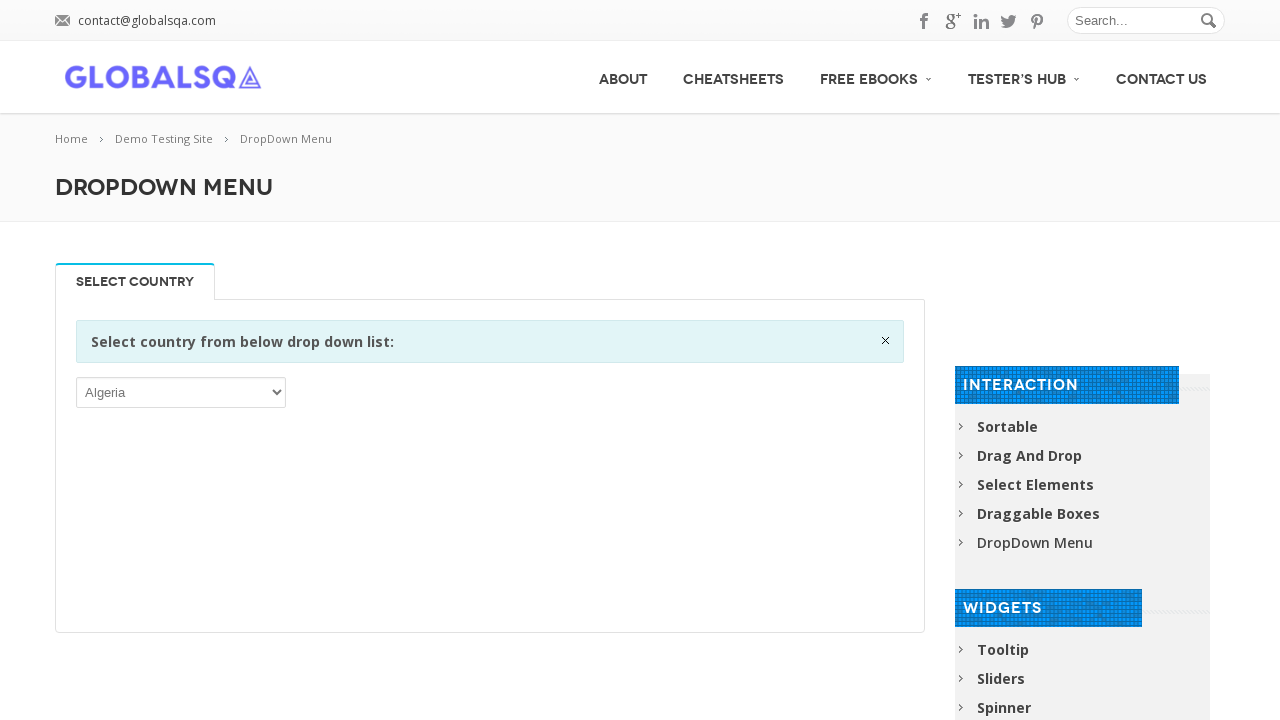